Tests checkbox functionality by clicking a checkbox, verifying it's checked, then unchecking it and verifying it's unchecked, and counting total checkboxes on the page

Starting URL: https://rahulshettyacademy.com/AutomationPractice/

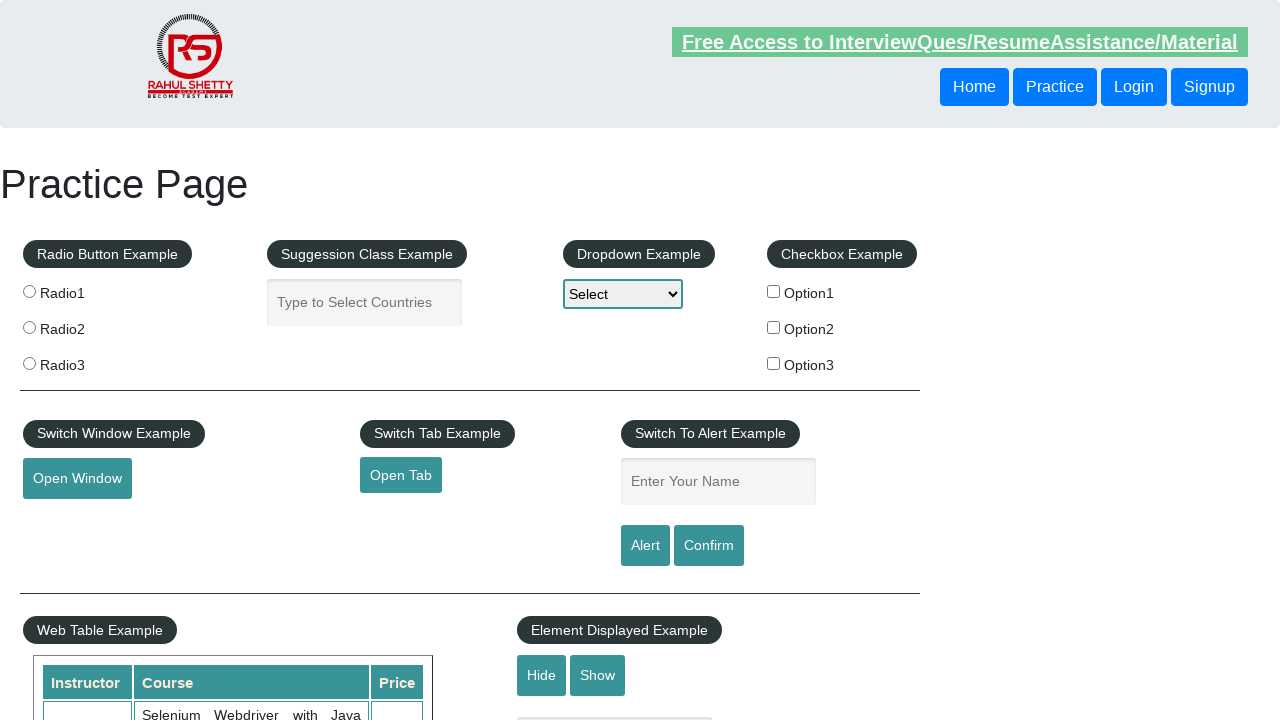

Clicked first checkbox to check it at (774, 291) on #checkBoxOption1
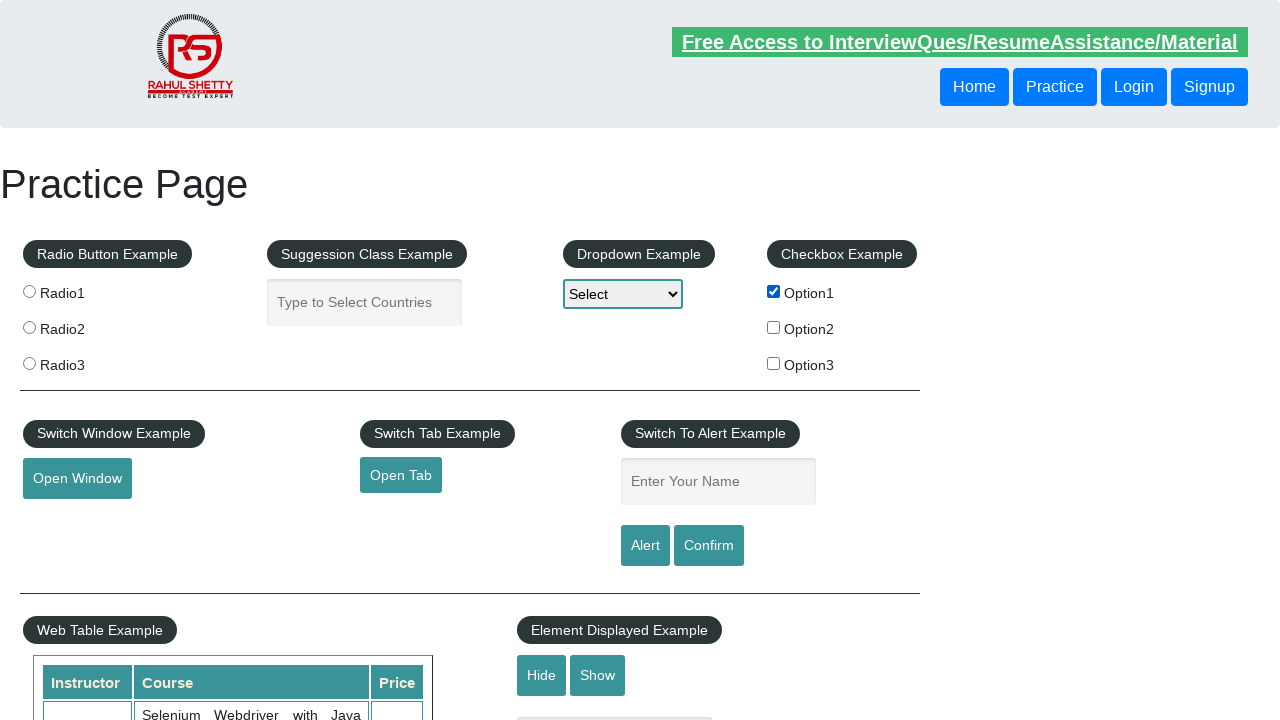

Verified checkbox is checked
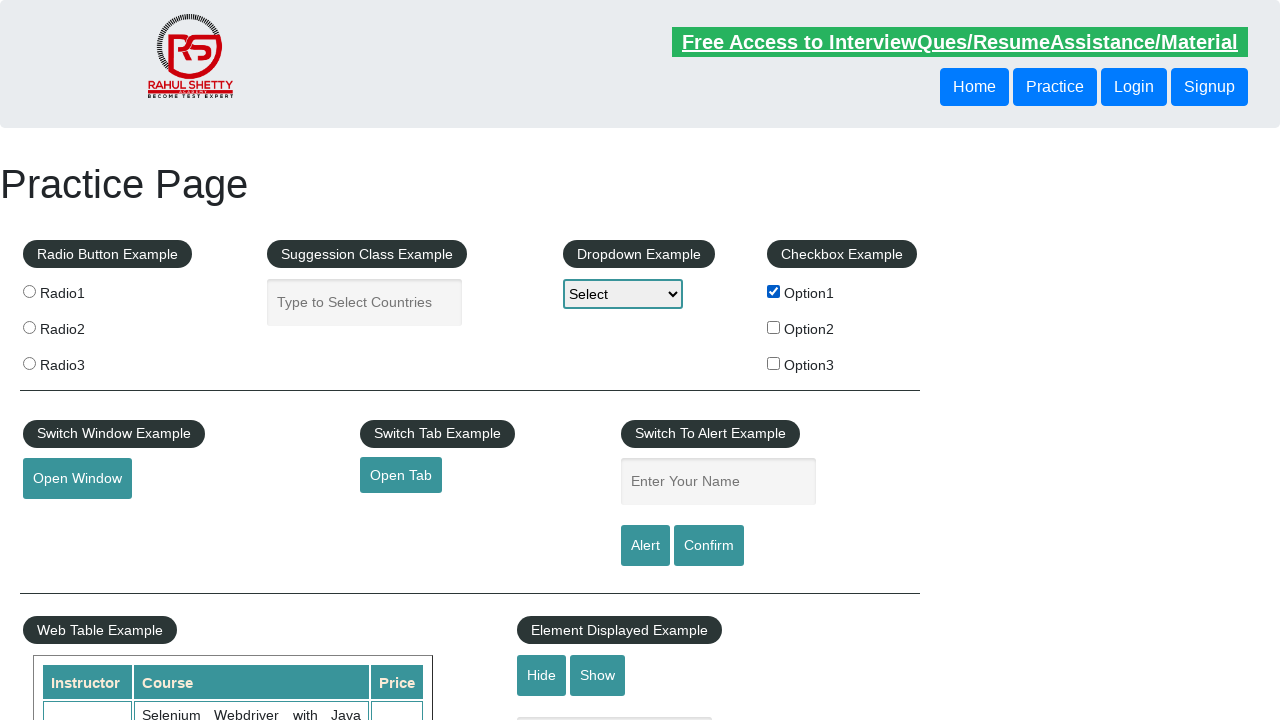

Clicked checkbox again to uncheck it at (774, 291) on #checkBoxOption1
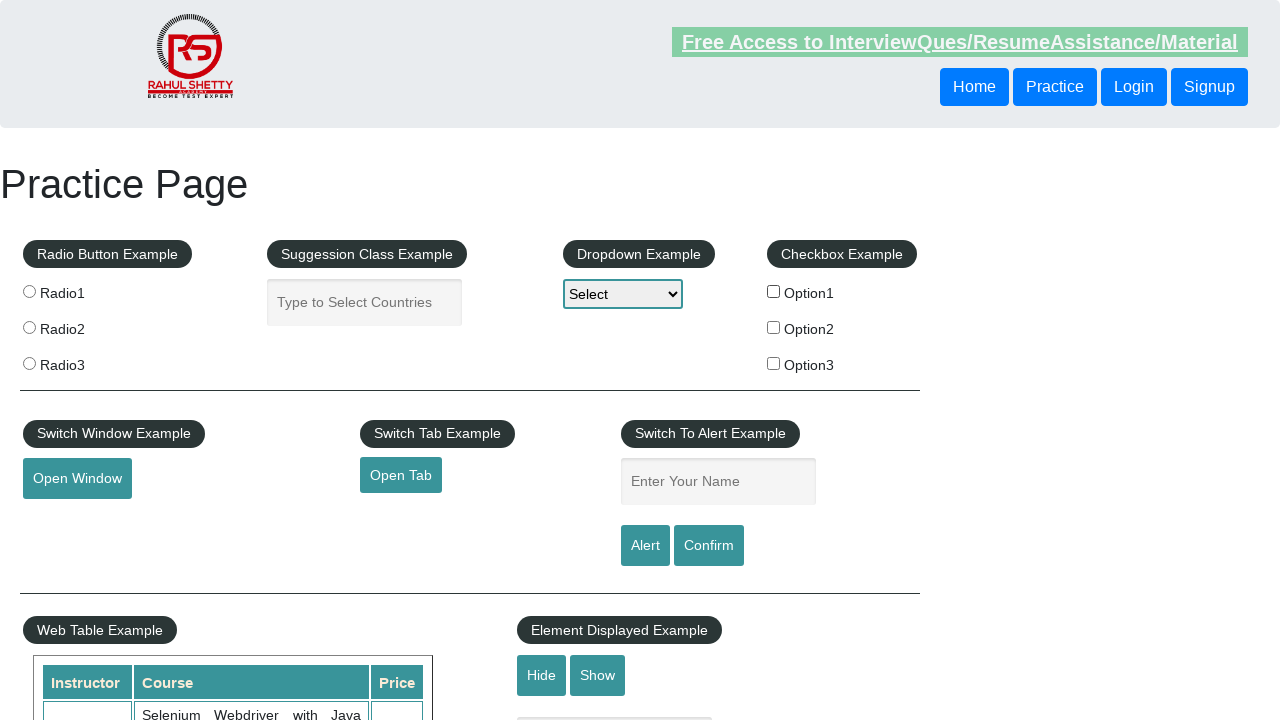

Verified checkbox is unchecked
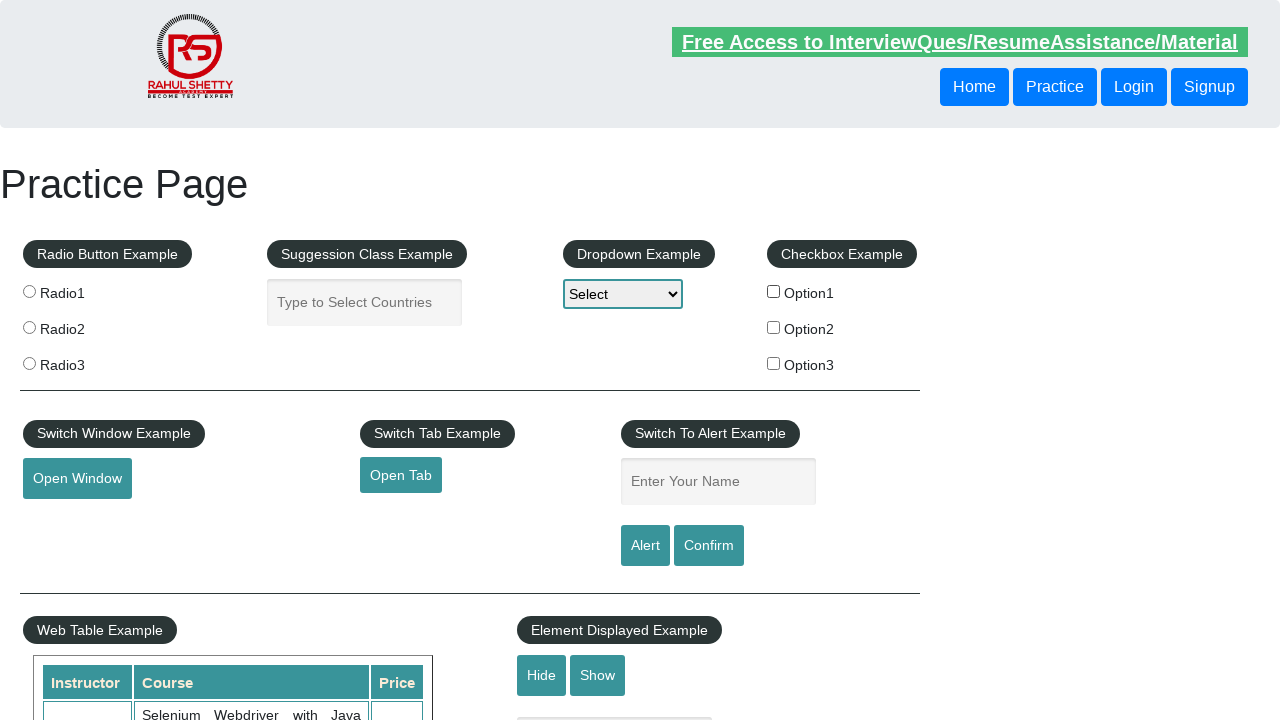

Counted total checkboxes on page: 3
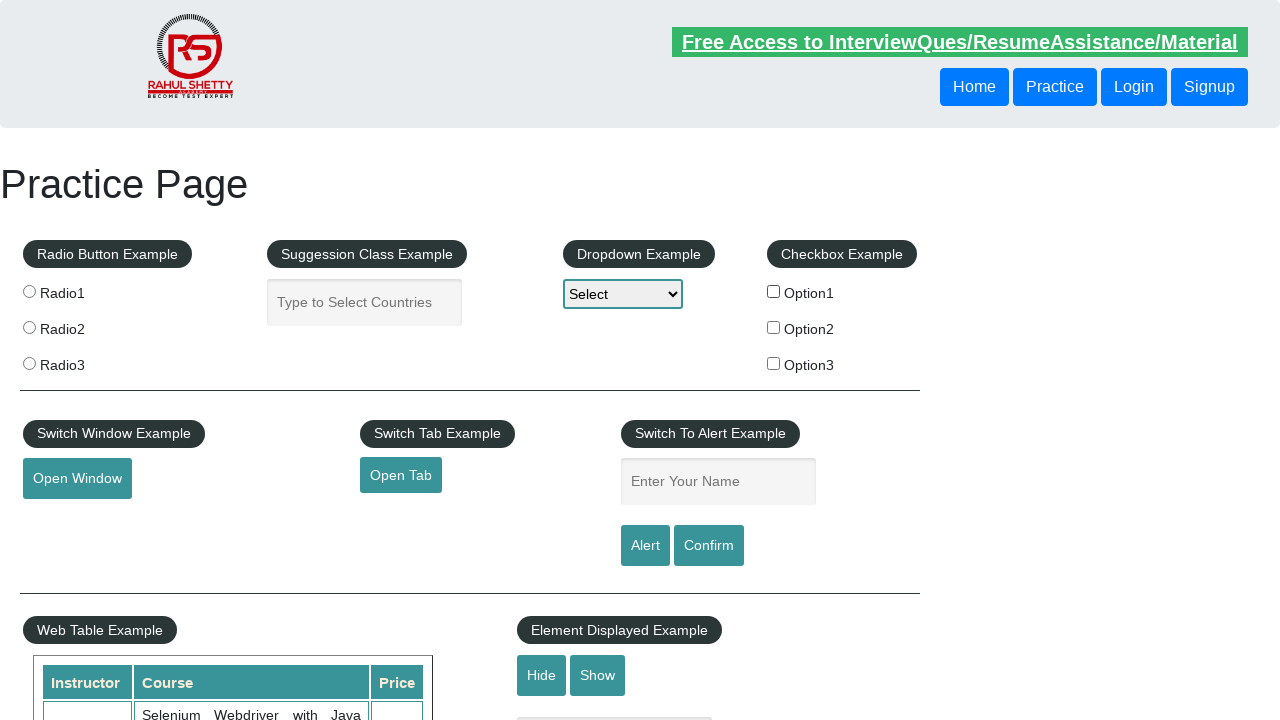

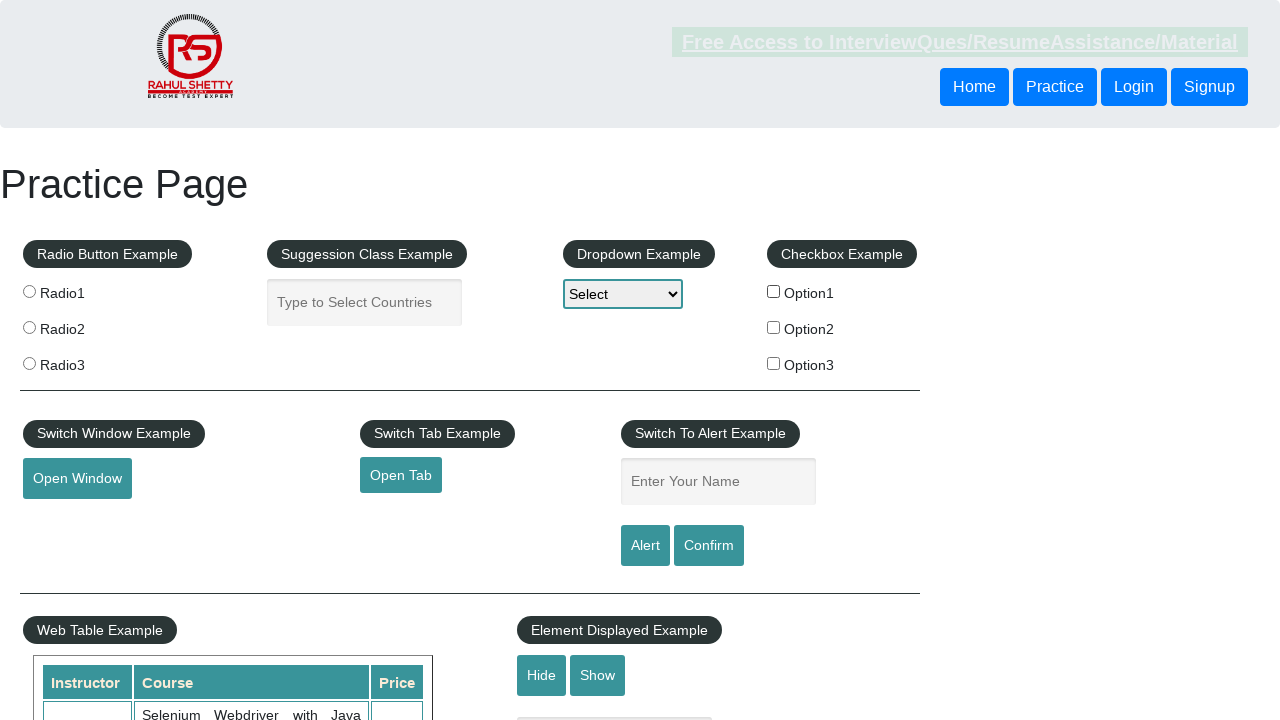